Navigates to WebdriverIO website and verifies the page title is correct (originally skipped test)

Starting URL: https://webdriver.io

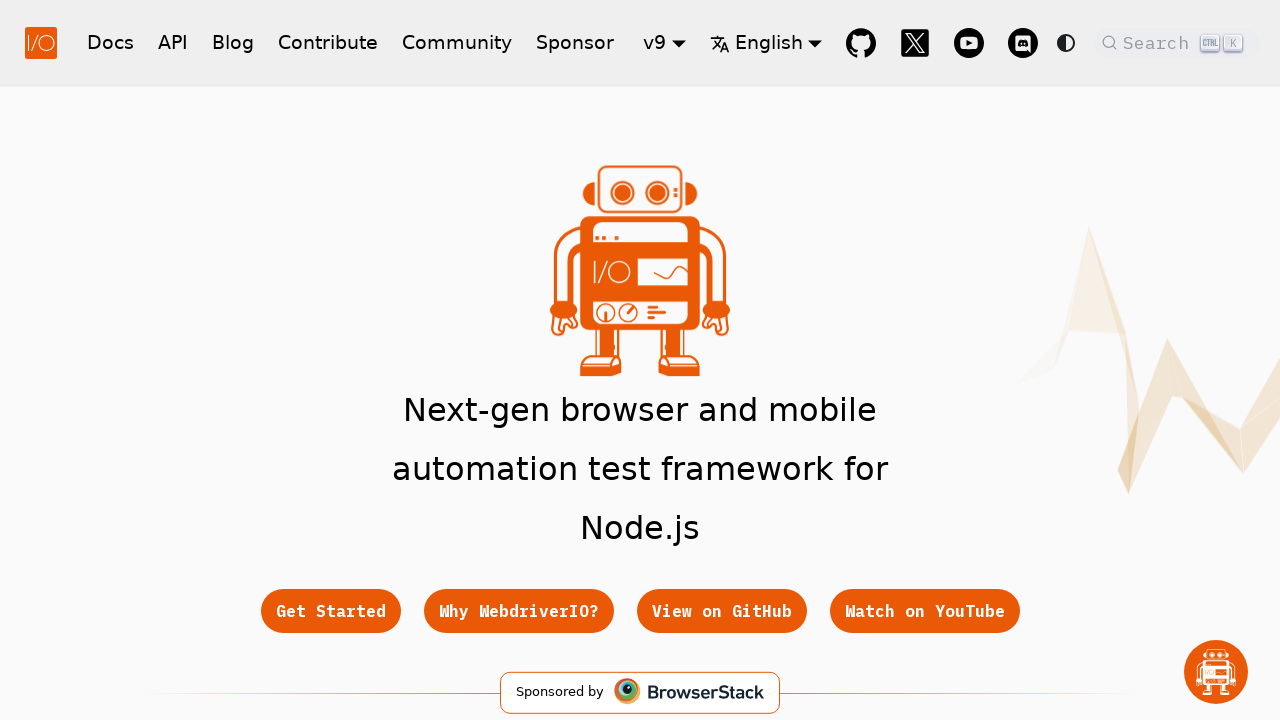

Waited for page DOM to be fully loaded
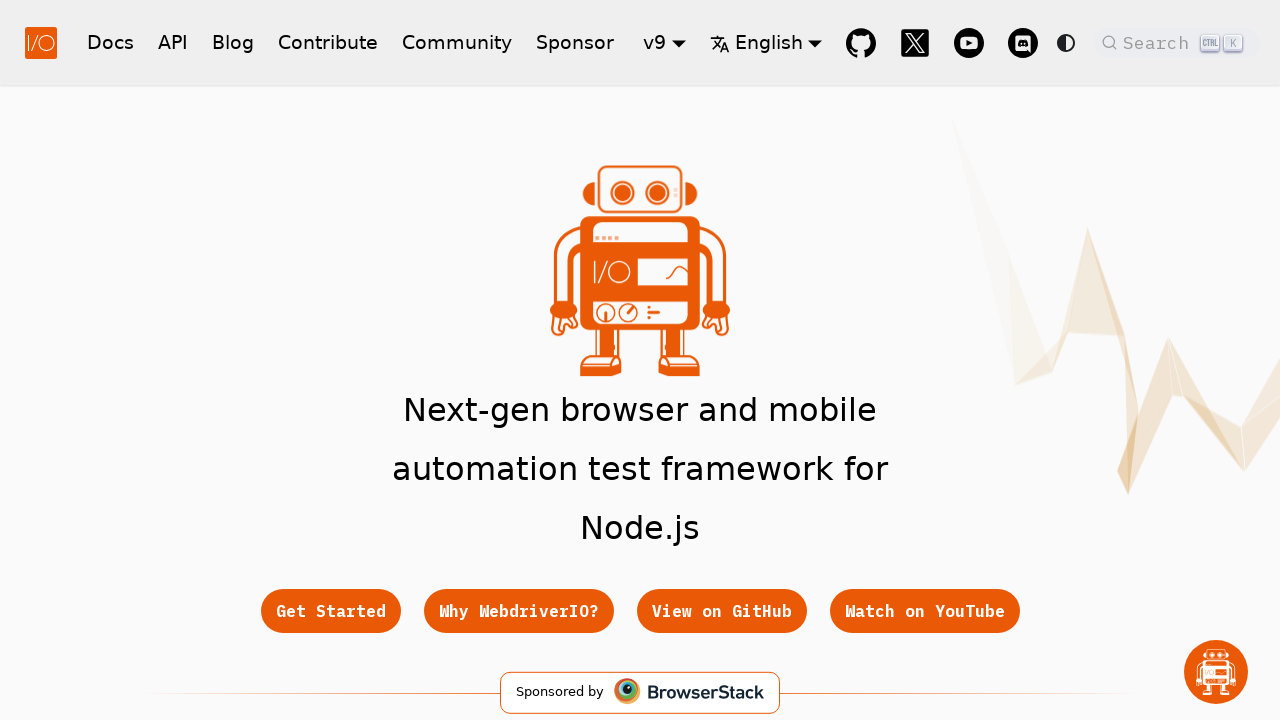

Verified page title contains 'WebdriverIO'
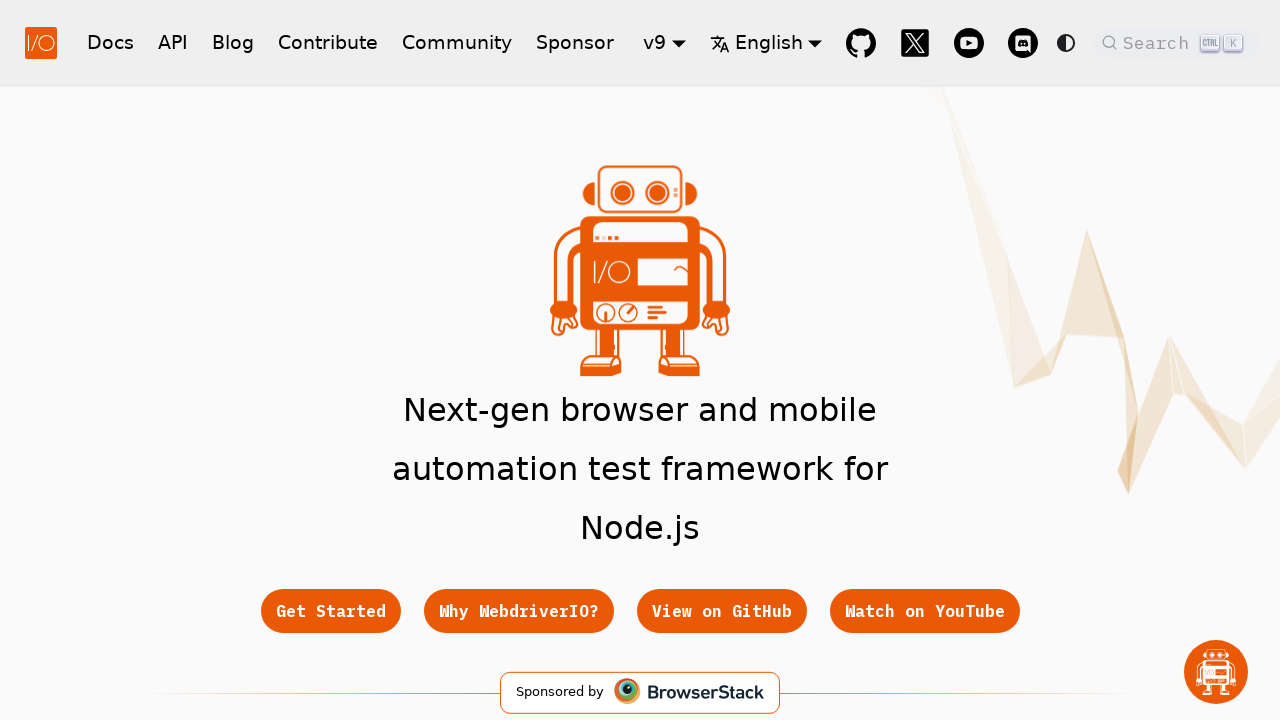

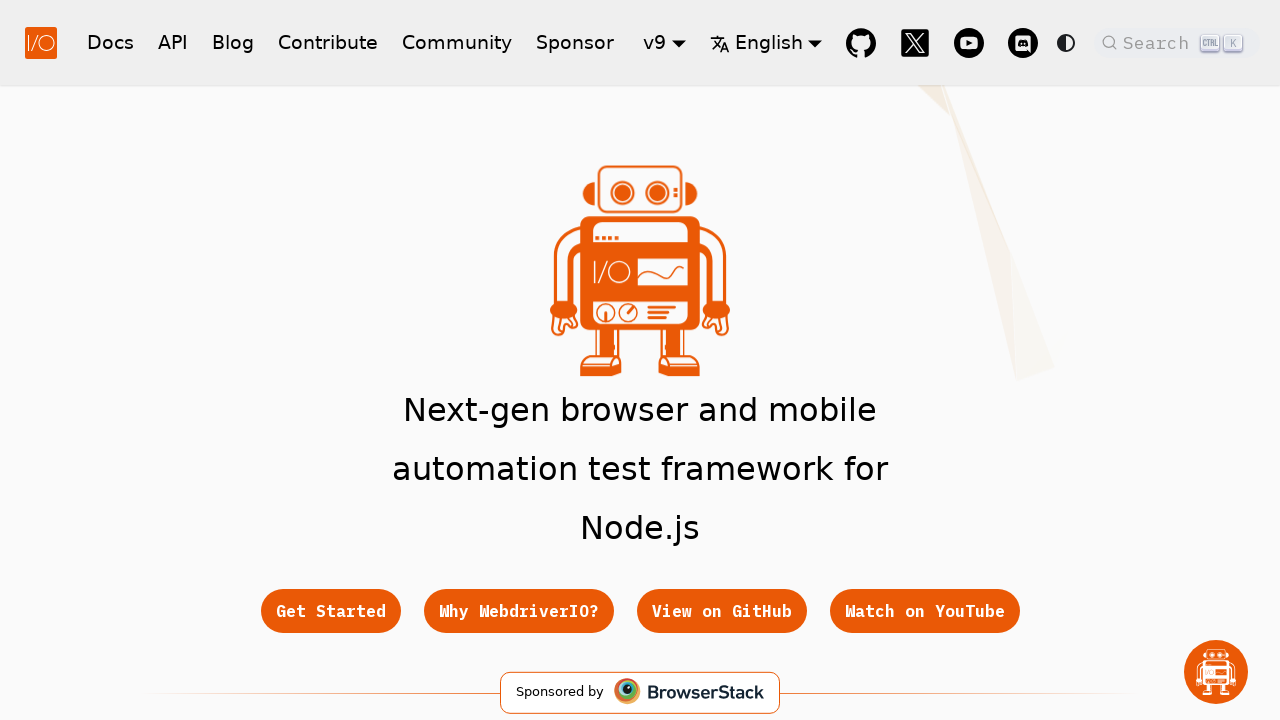